Tests CNPJ generator by clicking the generate button and verifying the generated CNPJ has the correct format with mask (XX.XXX.XXX/XXXX-XX)

Starting URL: https://www.4devs.com.br/gerador_de_cnpj

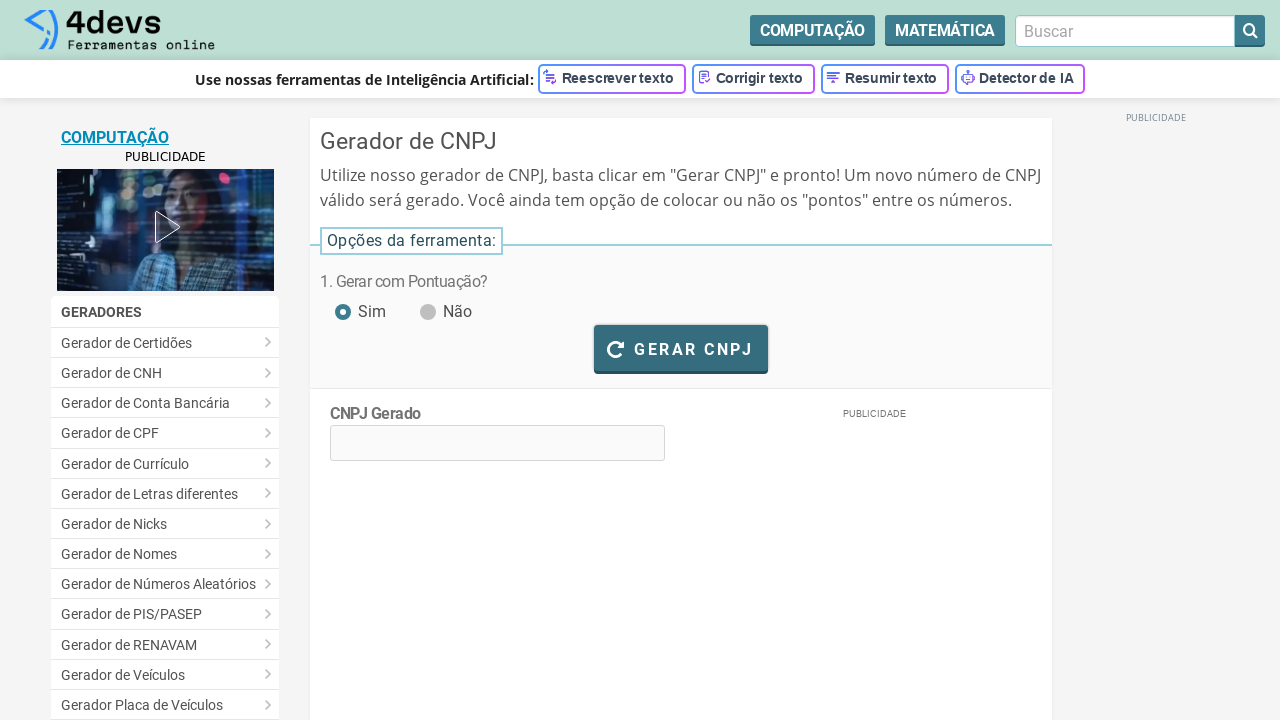

Clicked the generate CNPJ button at (681, 348) on #bt_gerar_cnpj
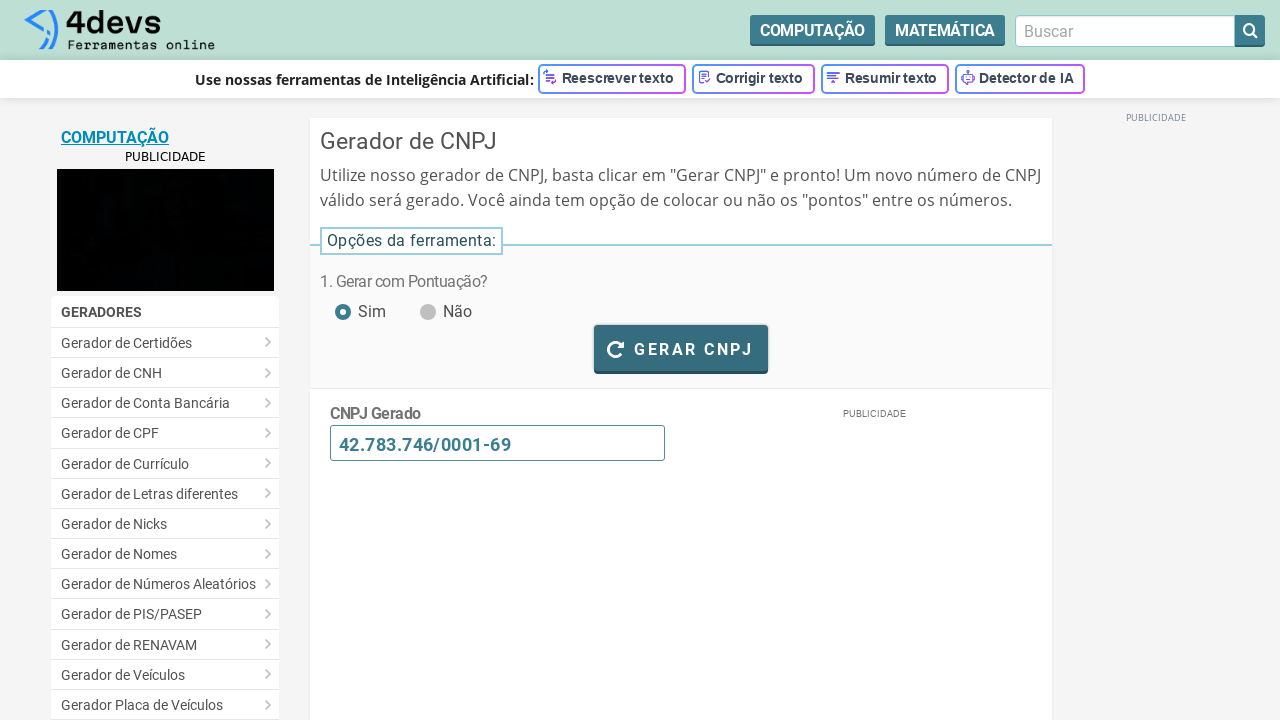

CNPJ output field appeared in the DOM
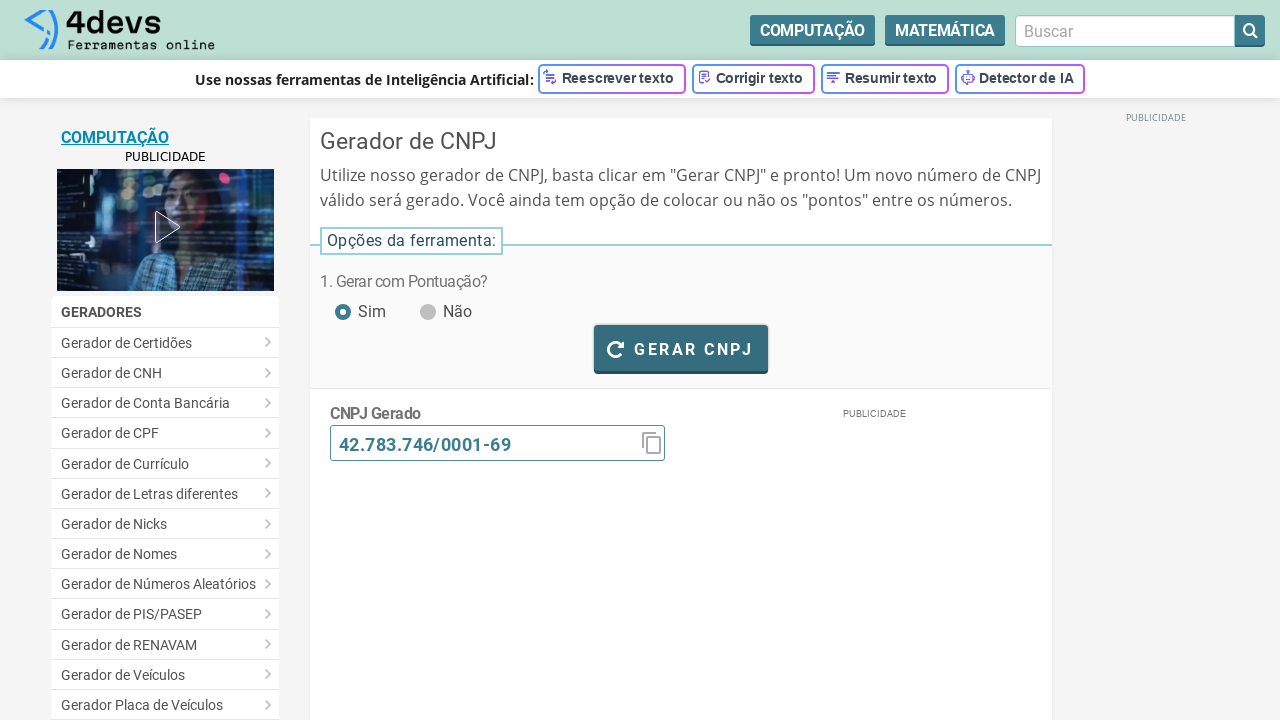

CNPJ was generated and displayed in the field
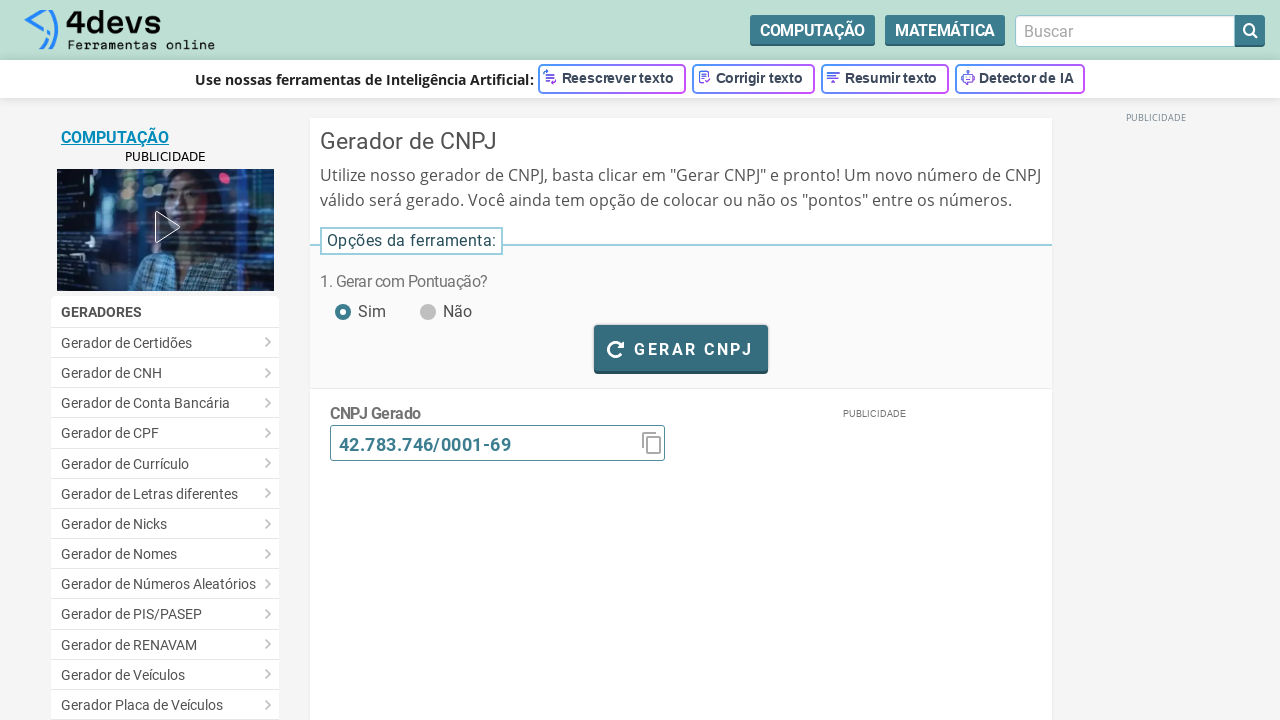

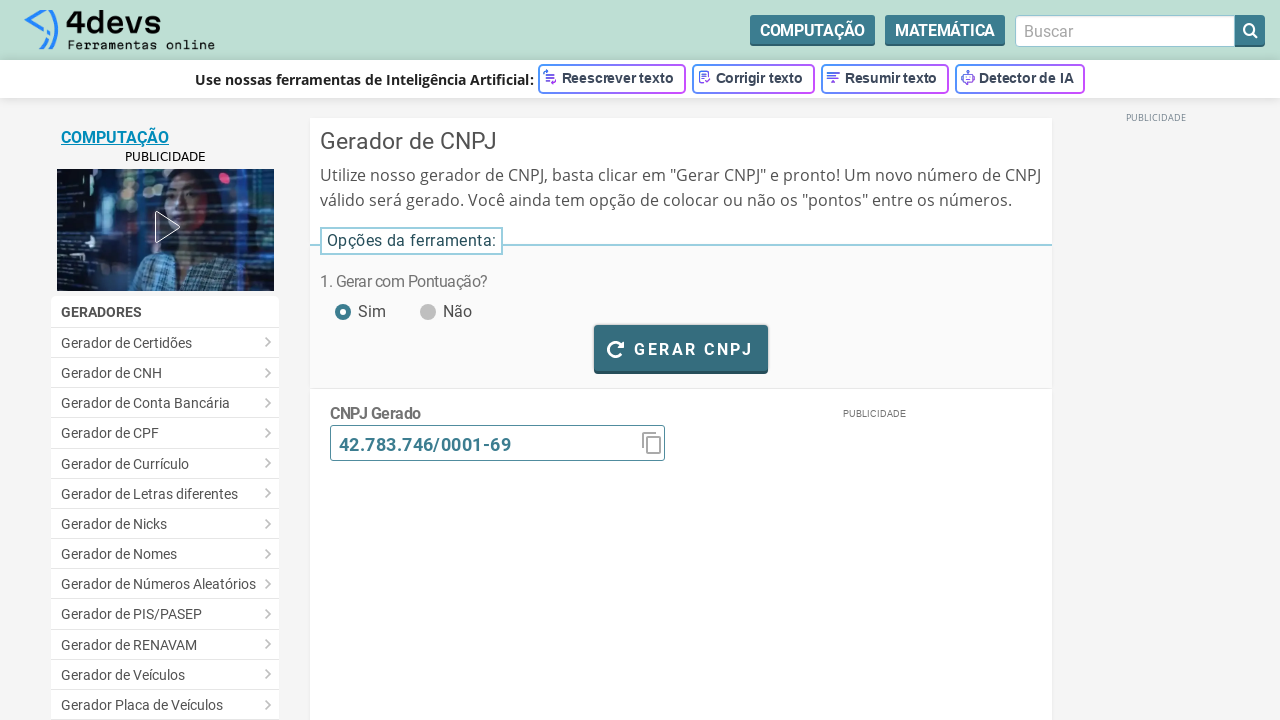